Navigates to Submit New Language page and verifies the Important notice styling

Starting URL: http://www.99-bottles-of-beer.net/

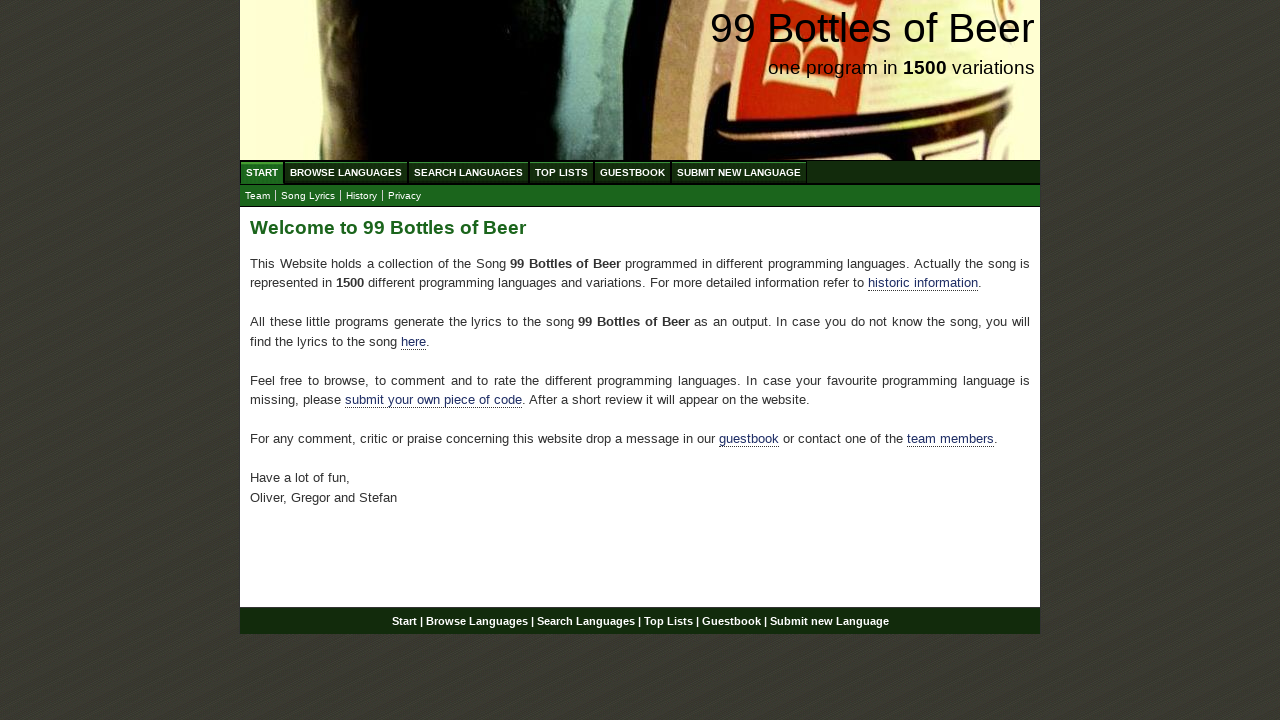

Clicked 'SUBMIT NEW LANGUAGE' link to navigate to Submit New Language page at (739, 172) on text=SUBMIT NEW LANGUAGE
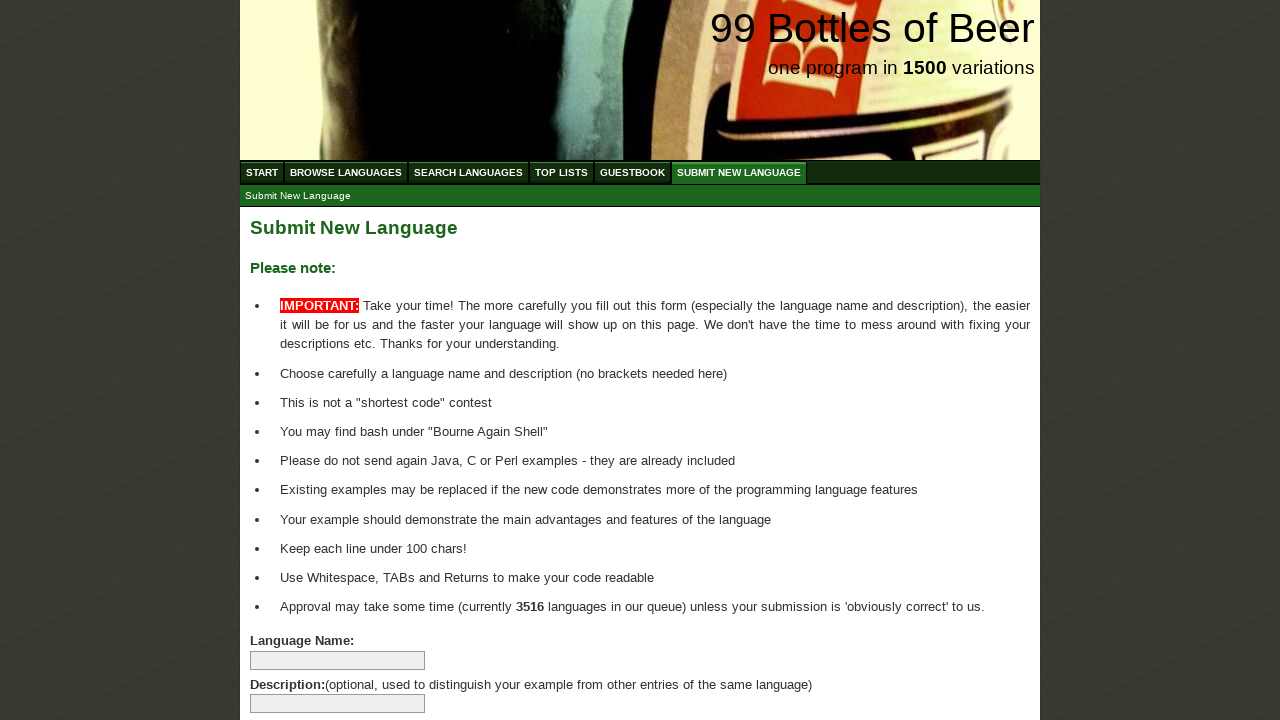

Located all span elements within list items in main content area
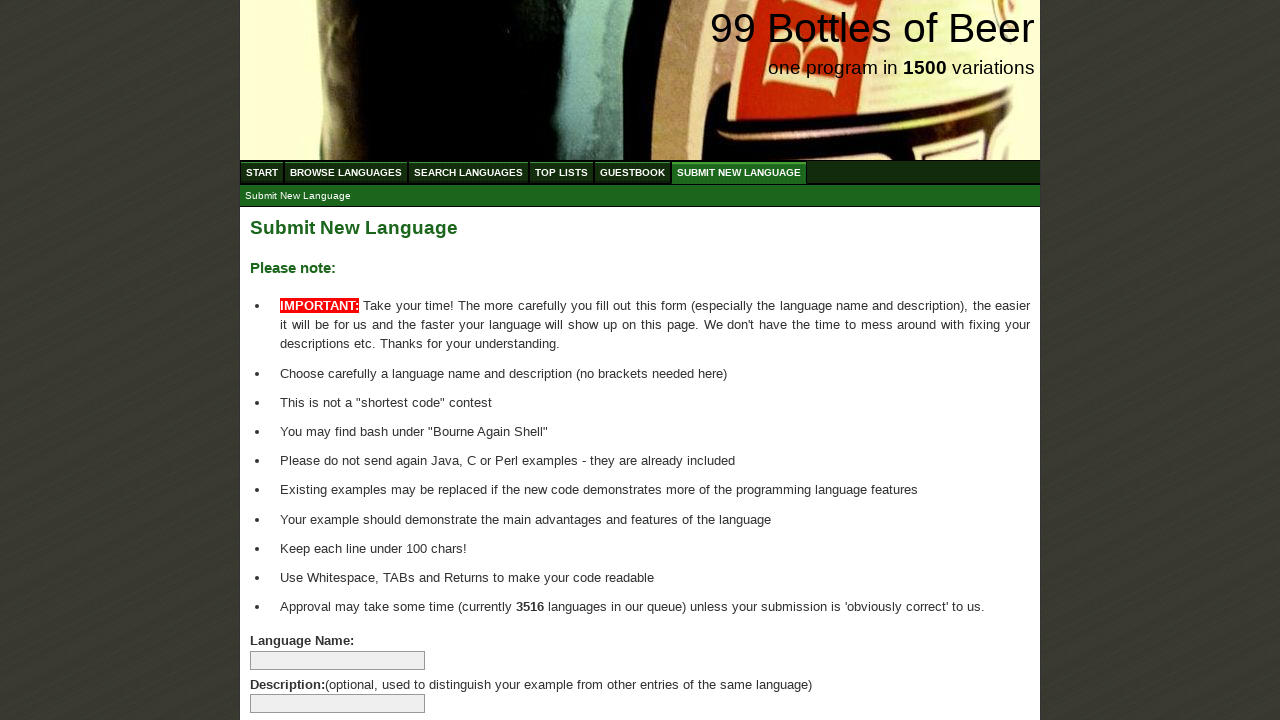

Verified that at least one list item with bold text exists
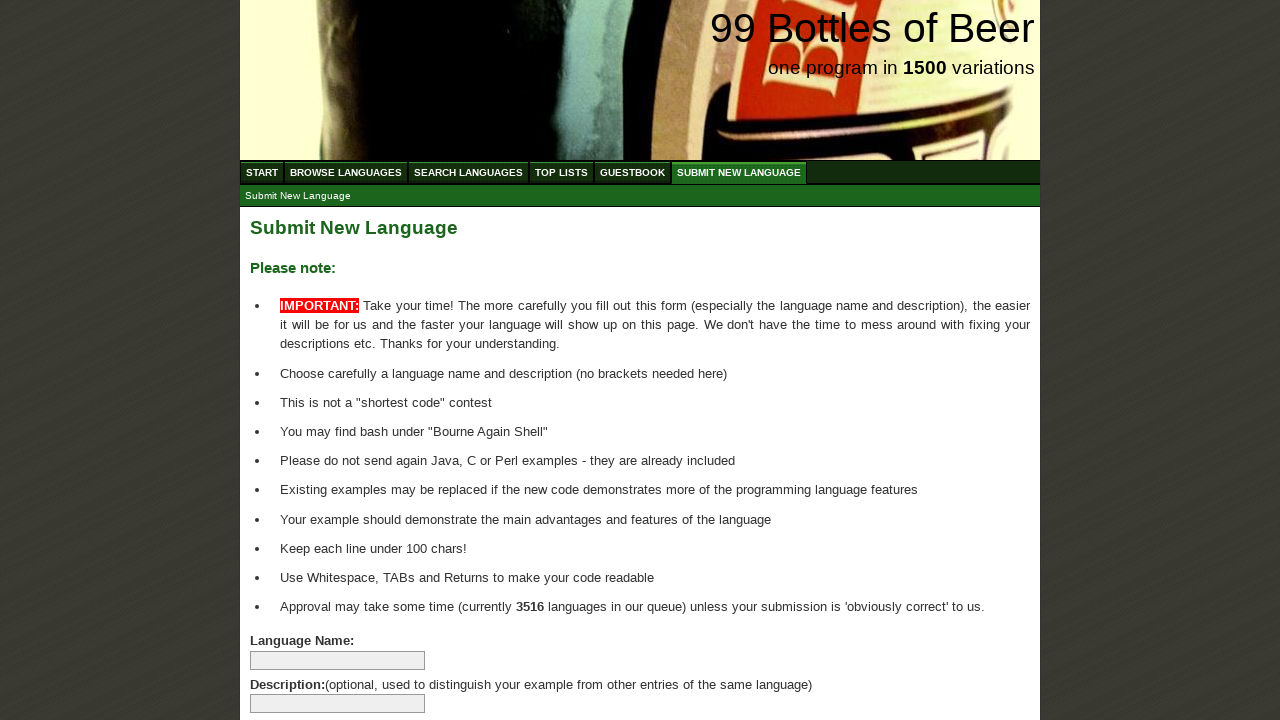

Retrieved text content from list item: 'IMPORTANT:'
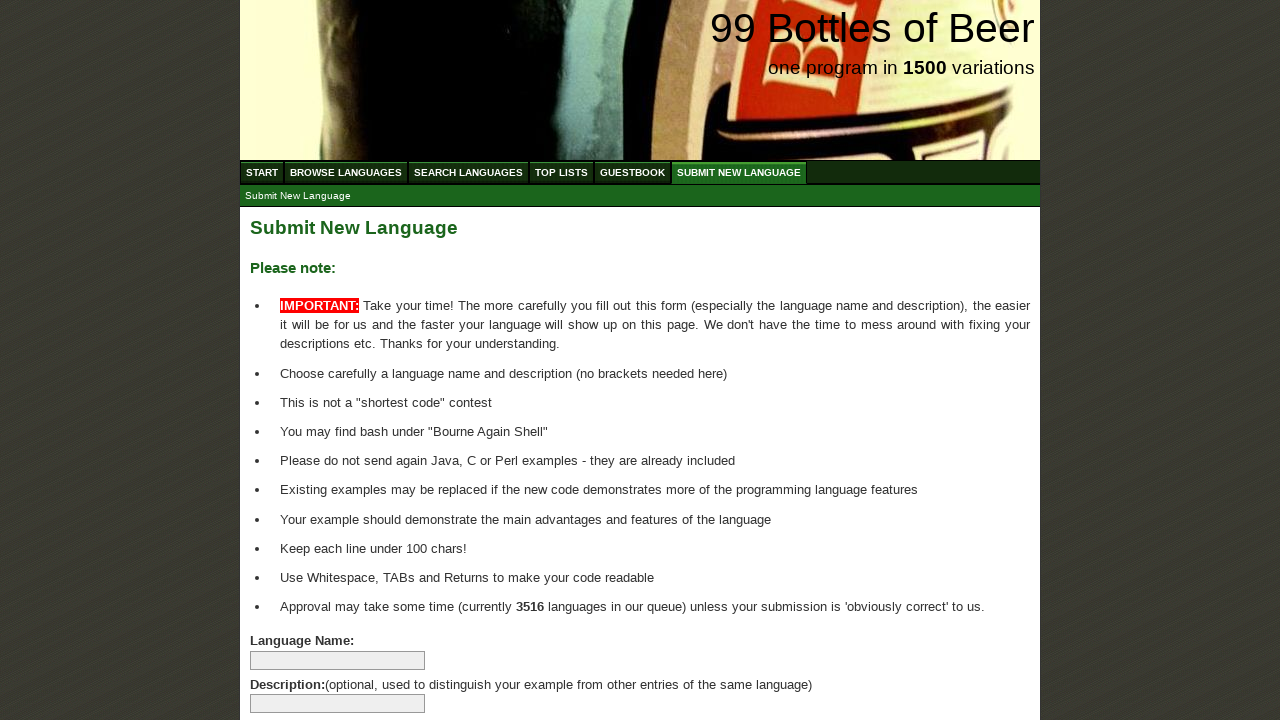

Retrieved background color of 'Important:' element: rgb(255, 0, 0)
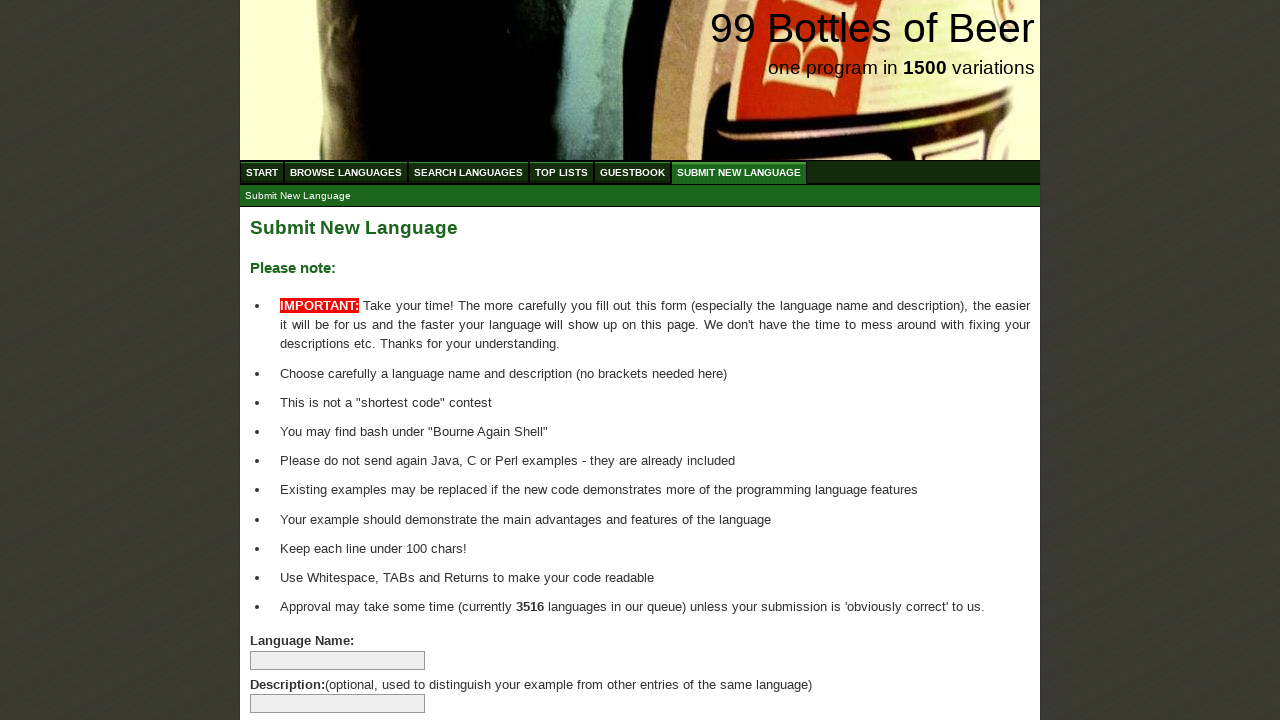

Retrieved text color of 'Important:' element: rgb(255, 255, 255)
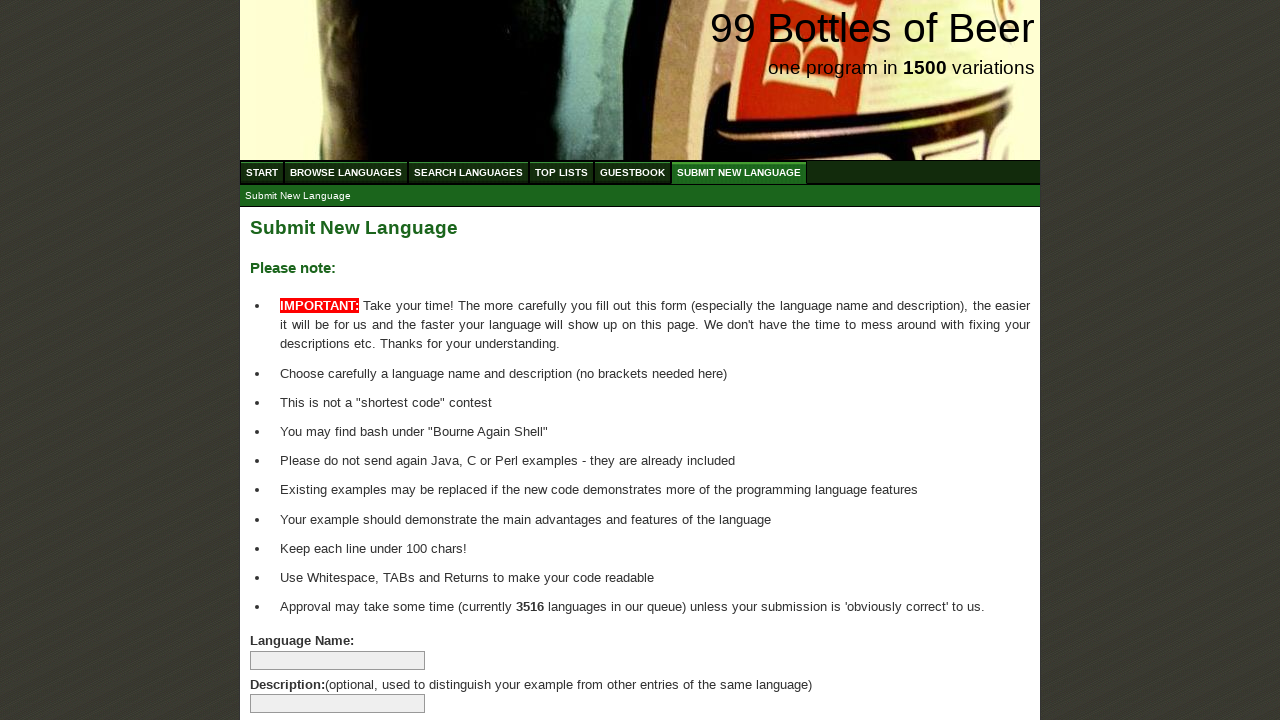

Verified background color is red (rgb(255, 0, 0))
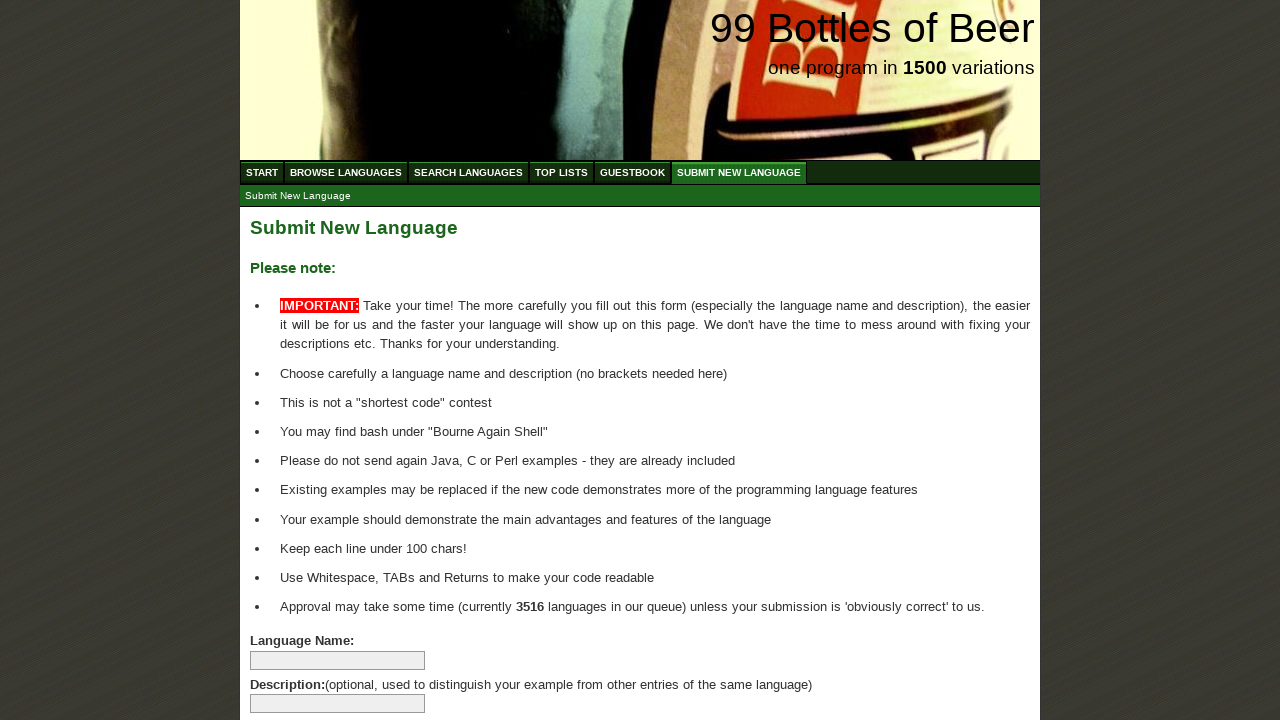

Verified text color is white (rgb(255, 255, 255))
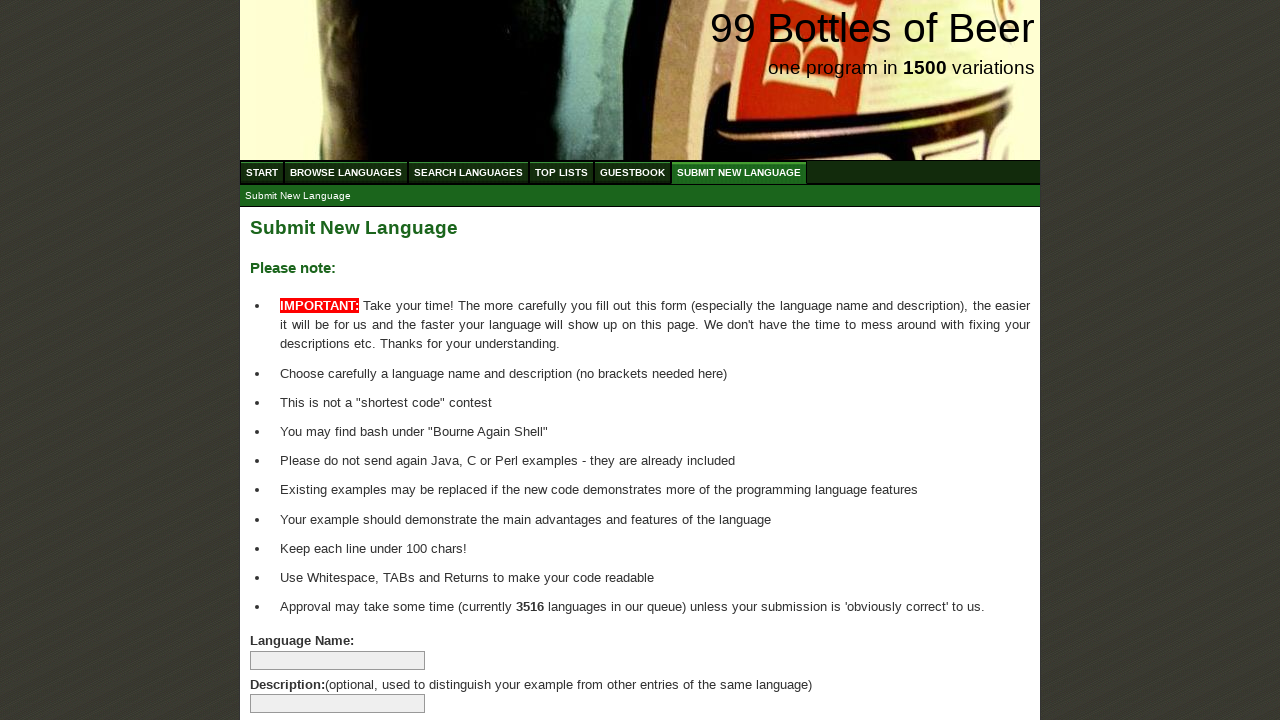

Verified 'Important:' text is in uppercase
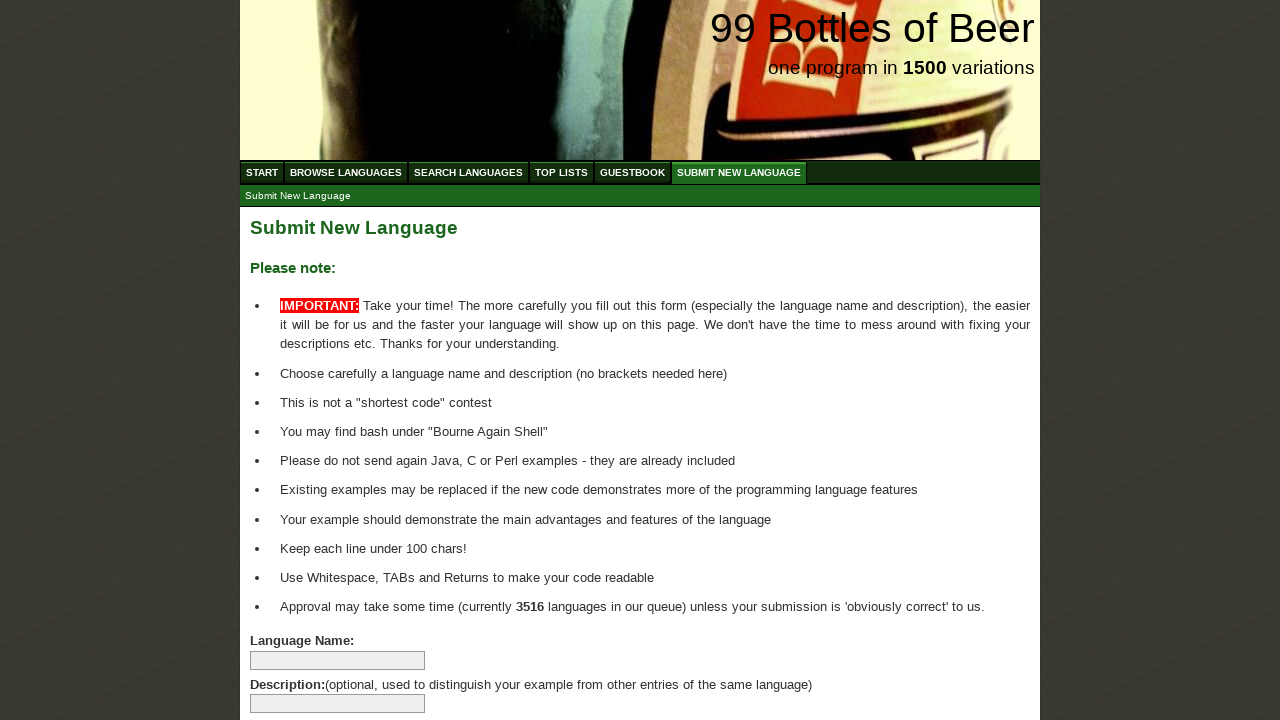

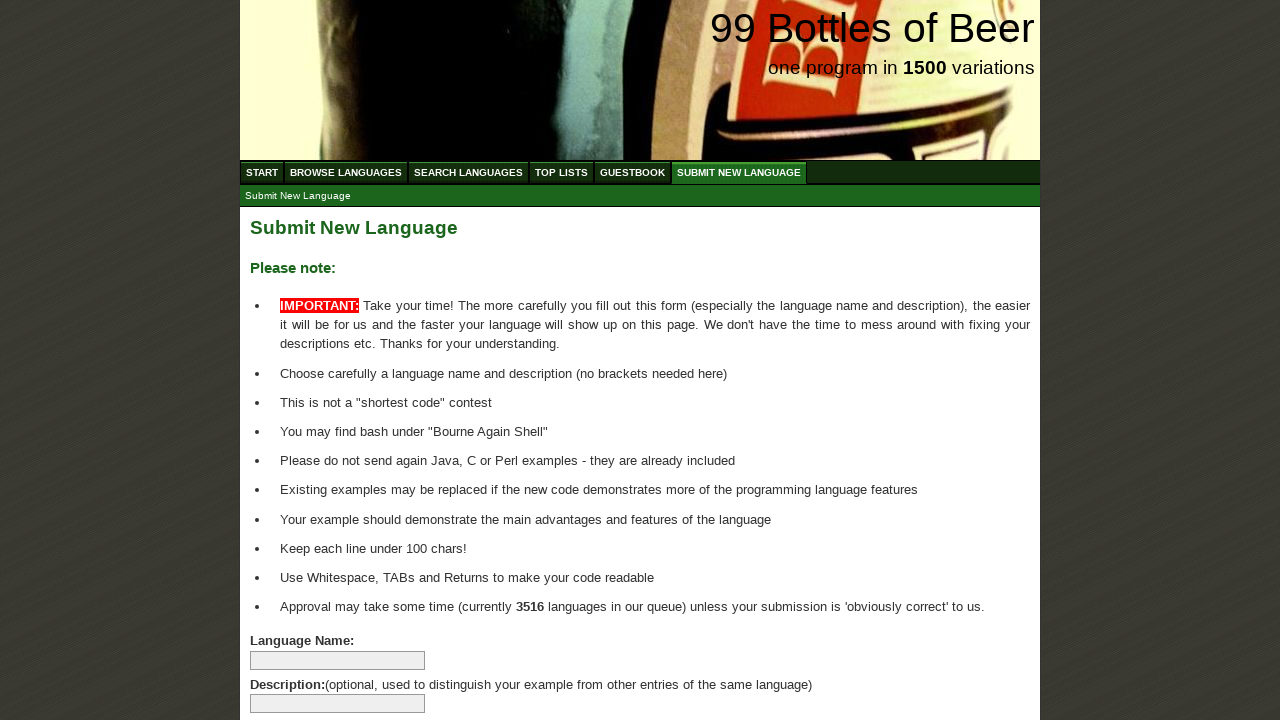